Tests the Family & Friends link functionality on SpiceJet website by clicking on it and verifying its state

Starting URL: https://www.spicejet.com/

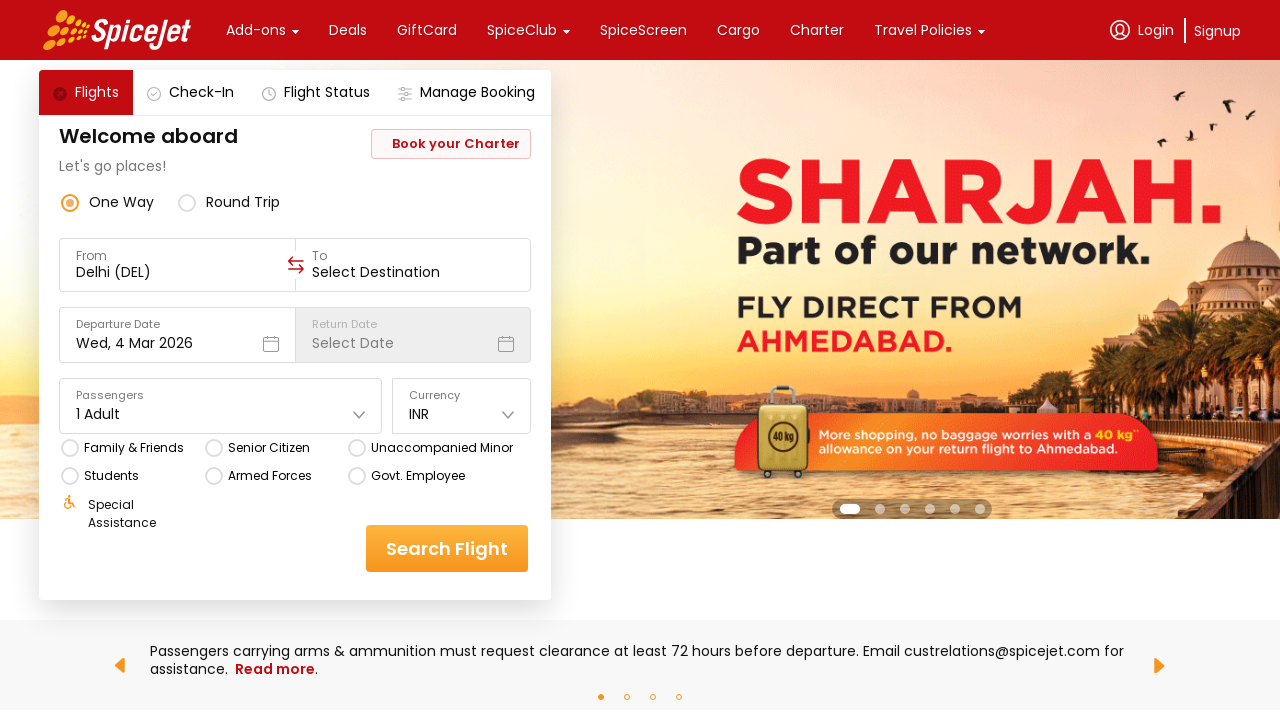

Clicked on the 'Family & Friends' link at (134, 448) on xpath=//div[contains(text(),'Family & Friends')]
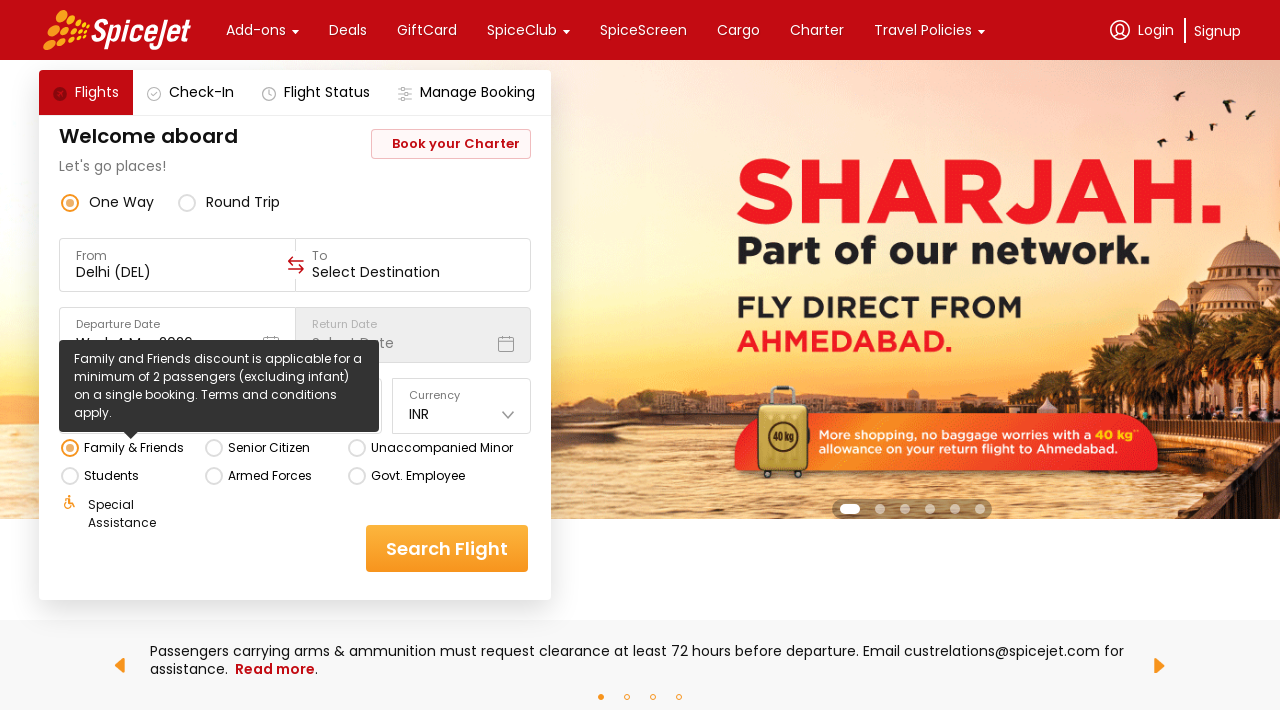

Waited 1000ms for the Family & Friends dropdown action to complete
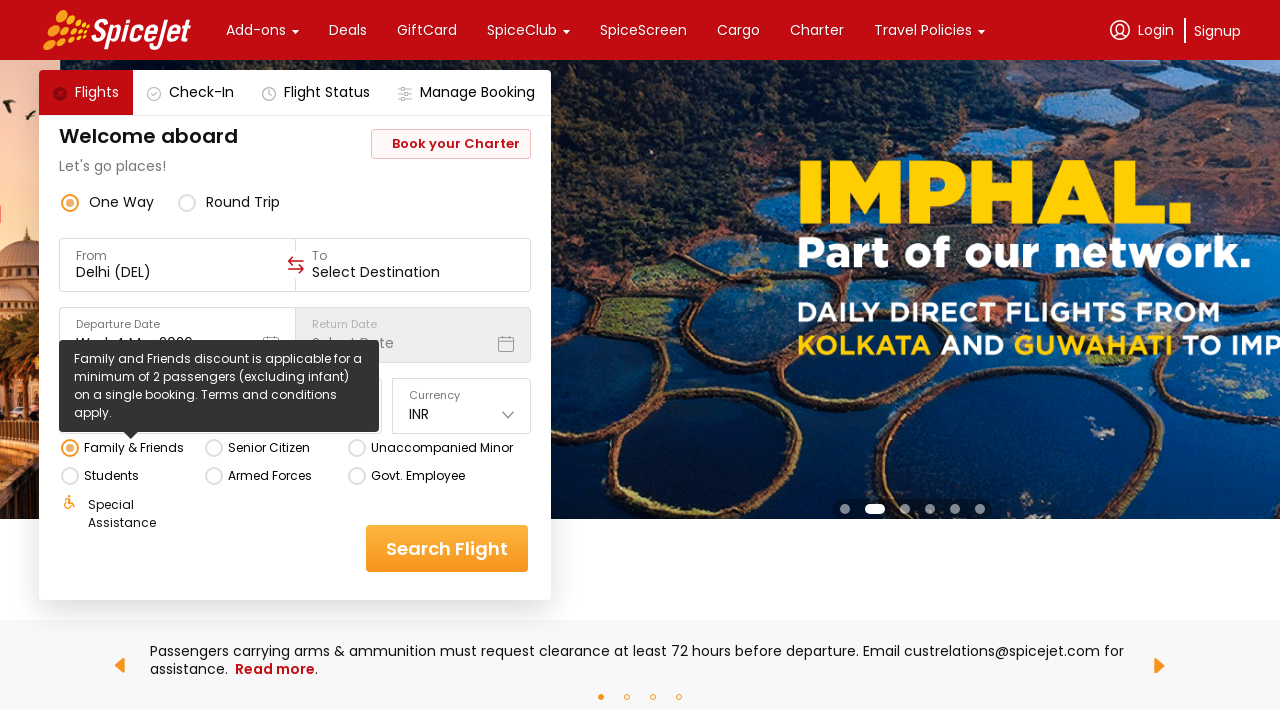

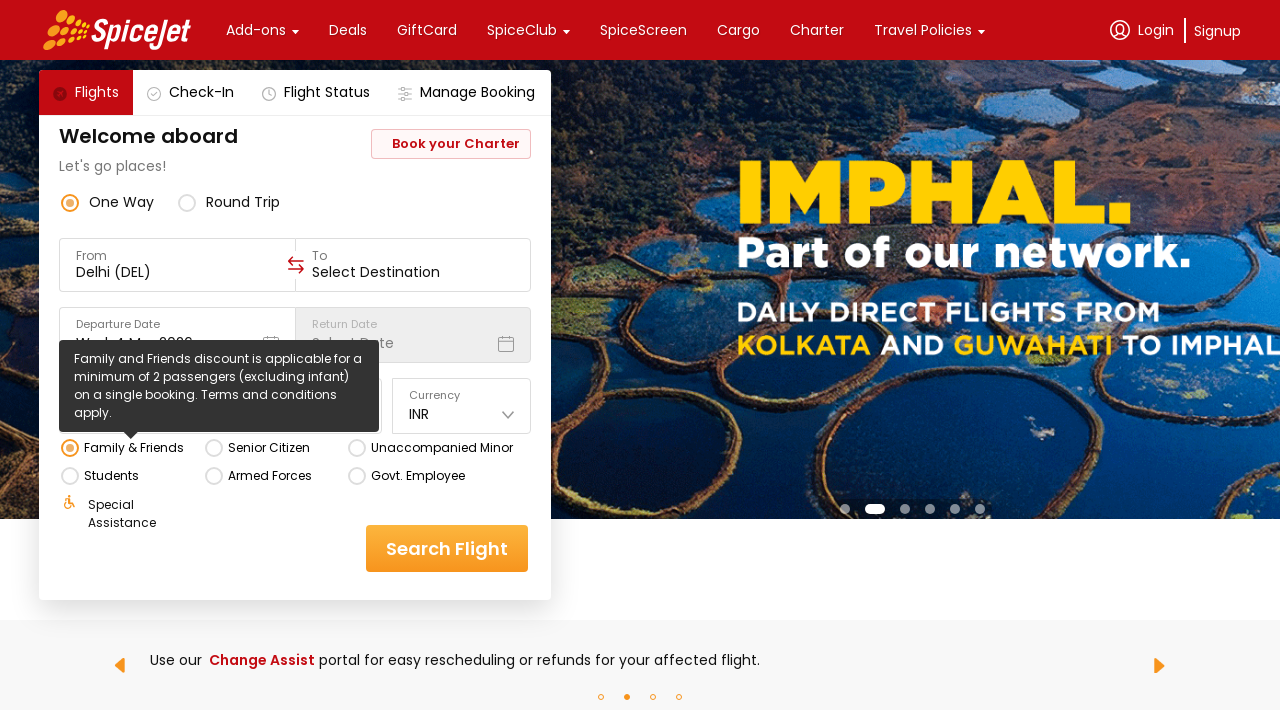